Solves a math problem on a form by calculating a value based on displayed input, then fills the answer and submits the form with checkbox selections

Starting URL: http://suninjuly.github.io/math.html

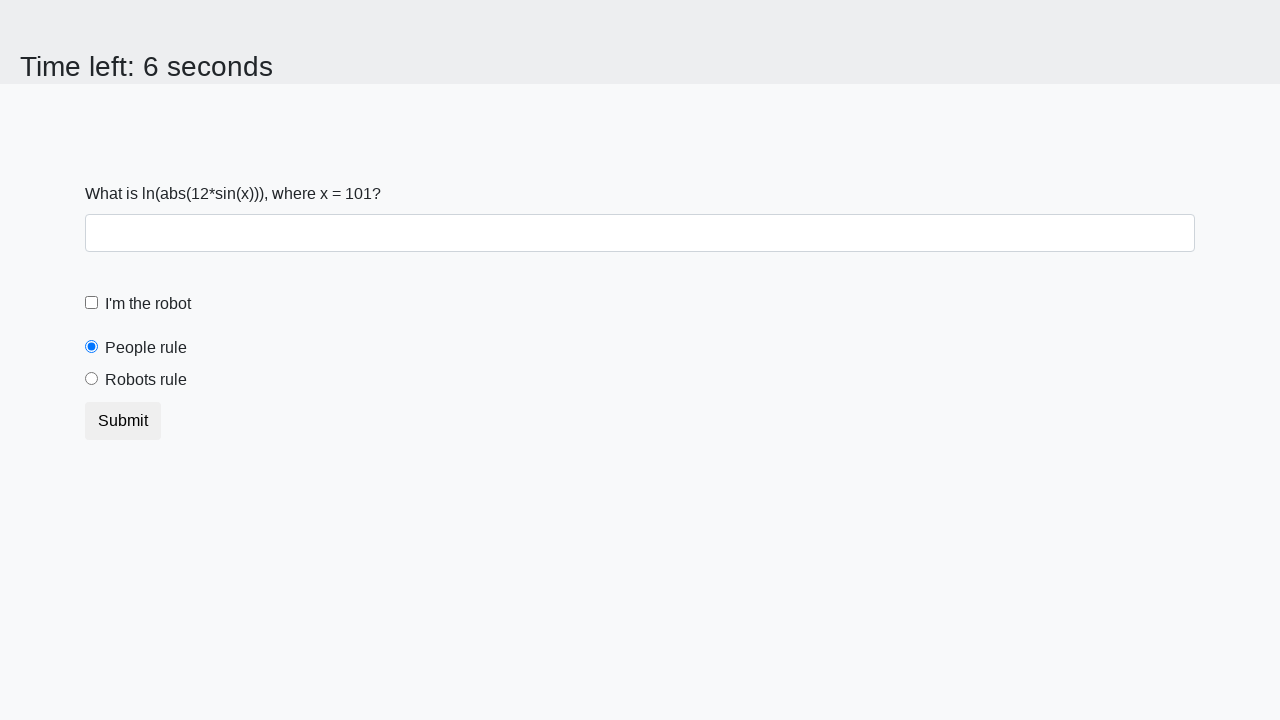

Located the input value element
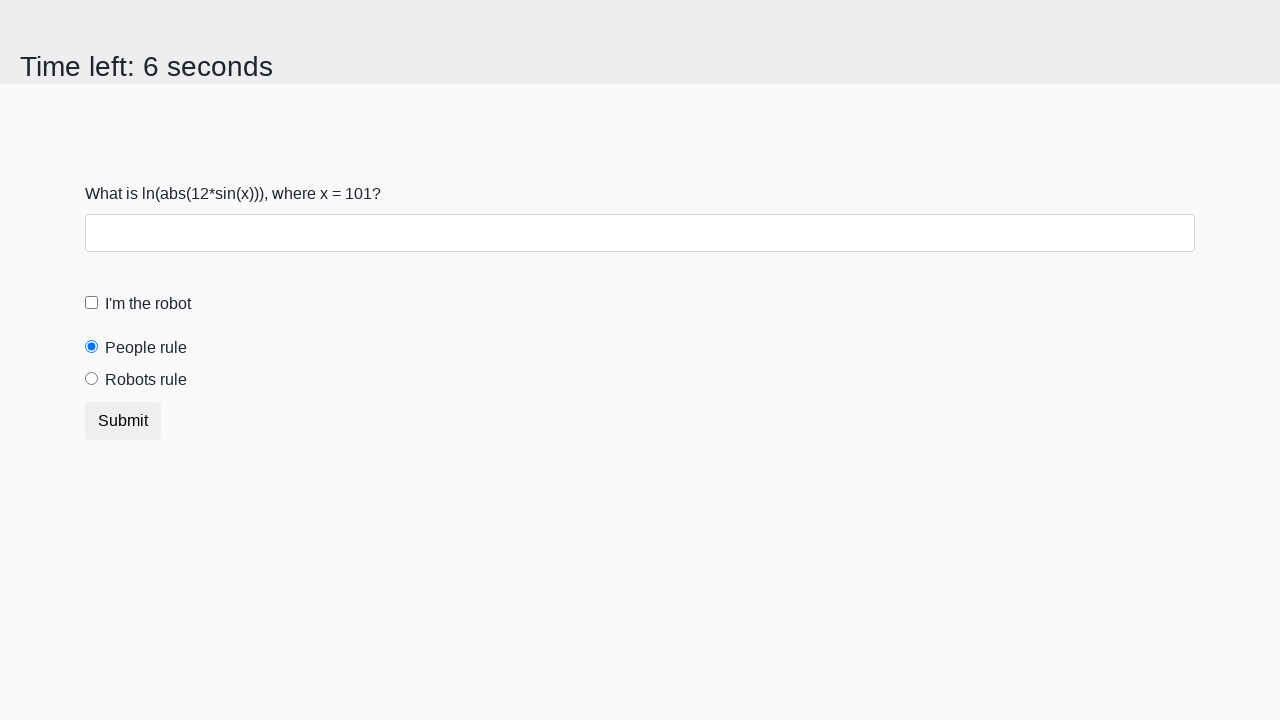

Retrieved x value from page: 101
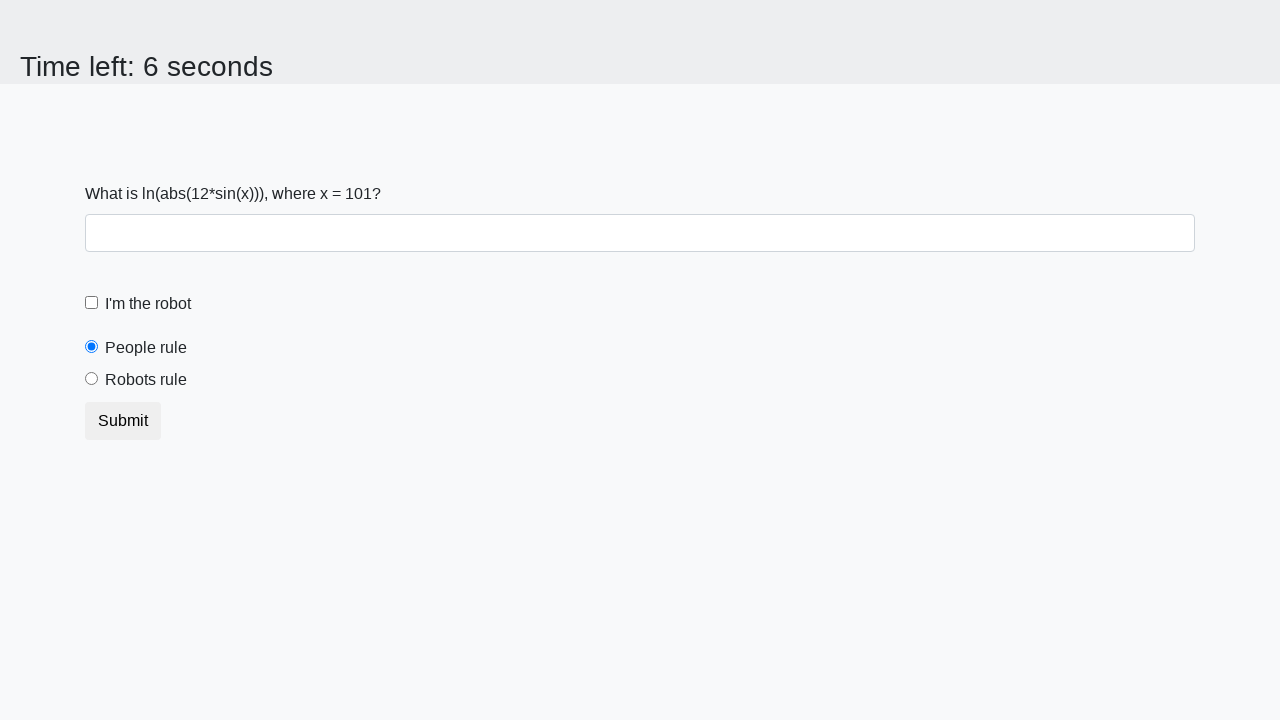

Calculated answer using formula: y = log(|12 * sin(101)|) = 1.6908906002902686
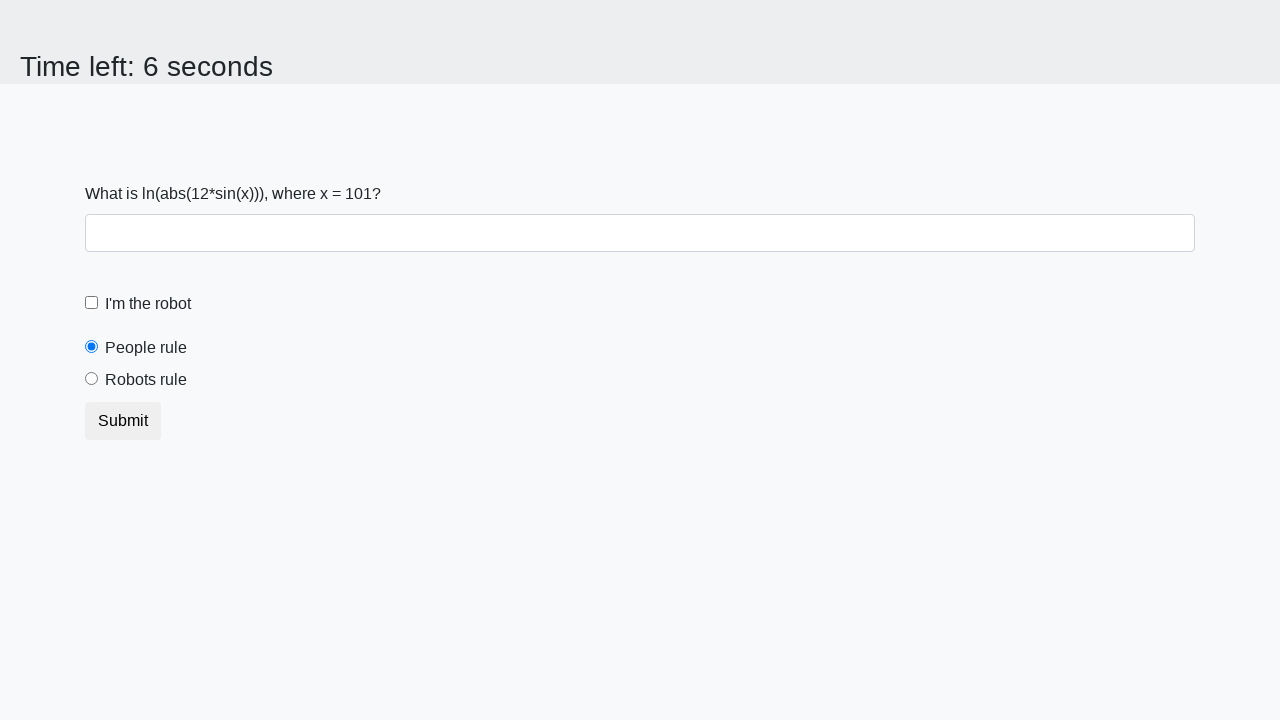

Filled answer field with calculated value: 1.6908906002902686 on #answer
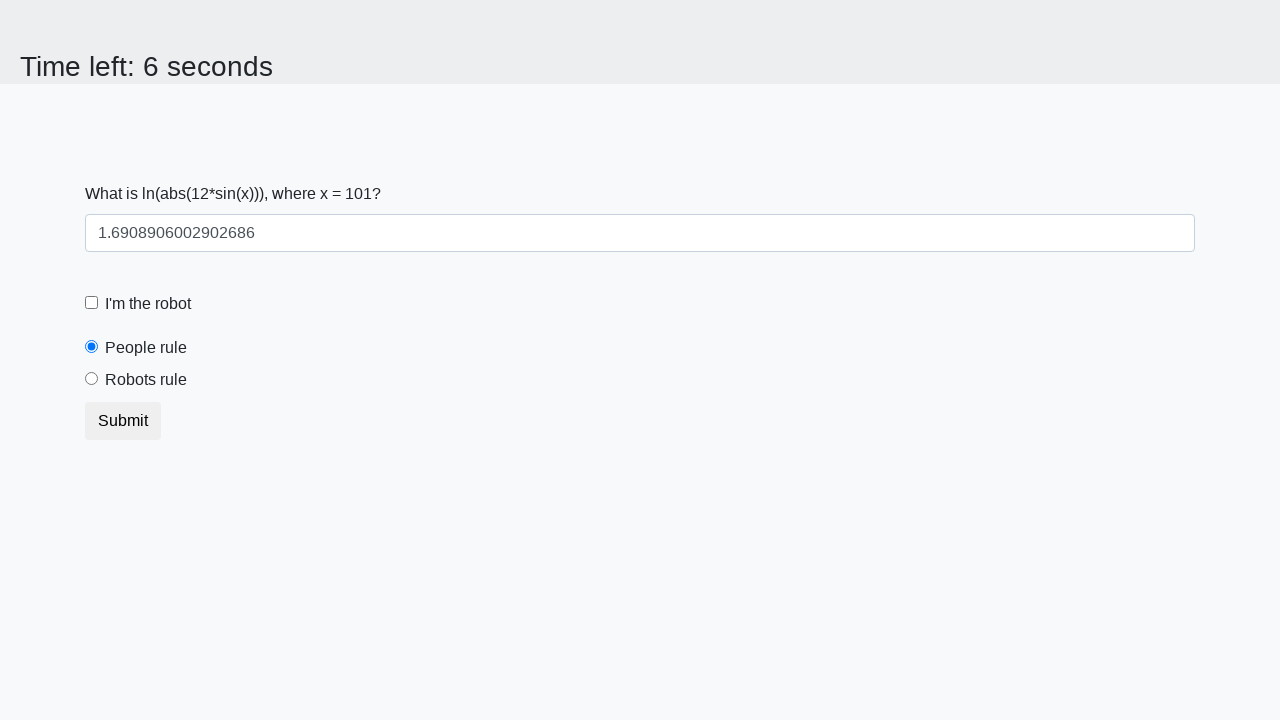

Clicked the robot checkbox at (92, 303) on #robotCheckbox
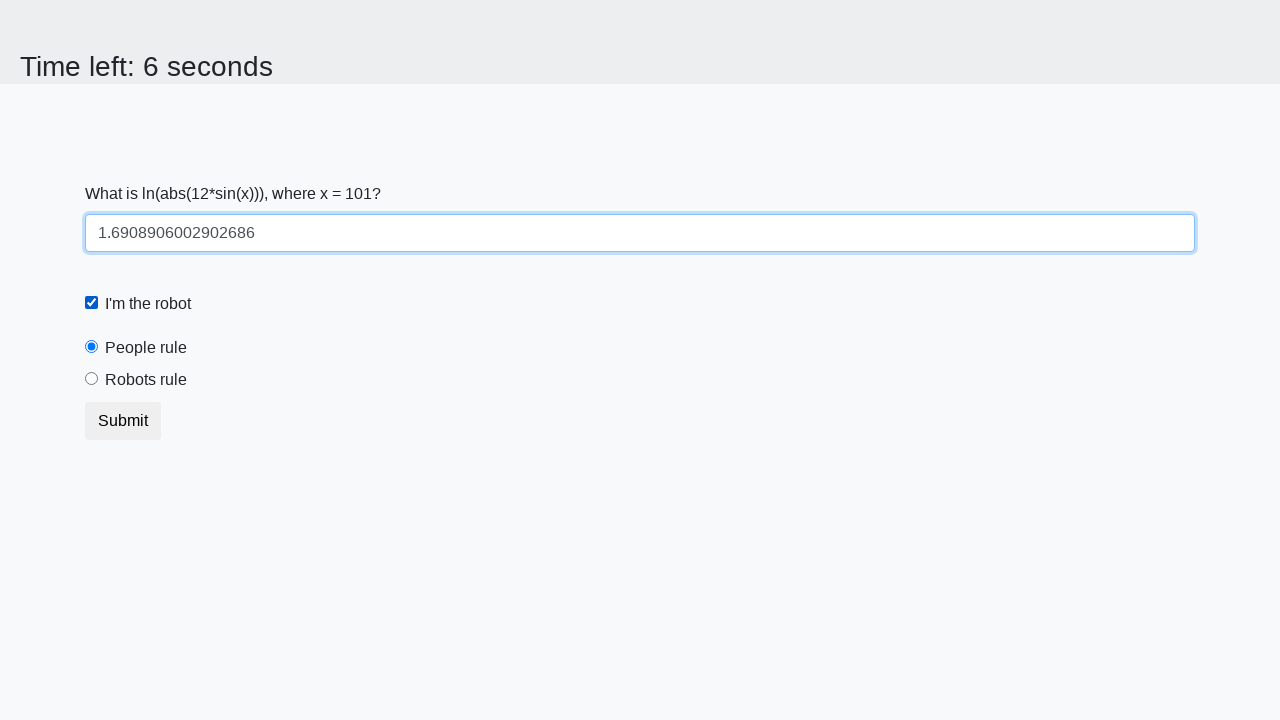

Clicked the robots rule radio button at (92, 379) on #robotsRule
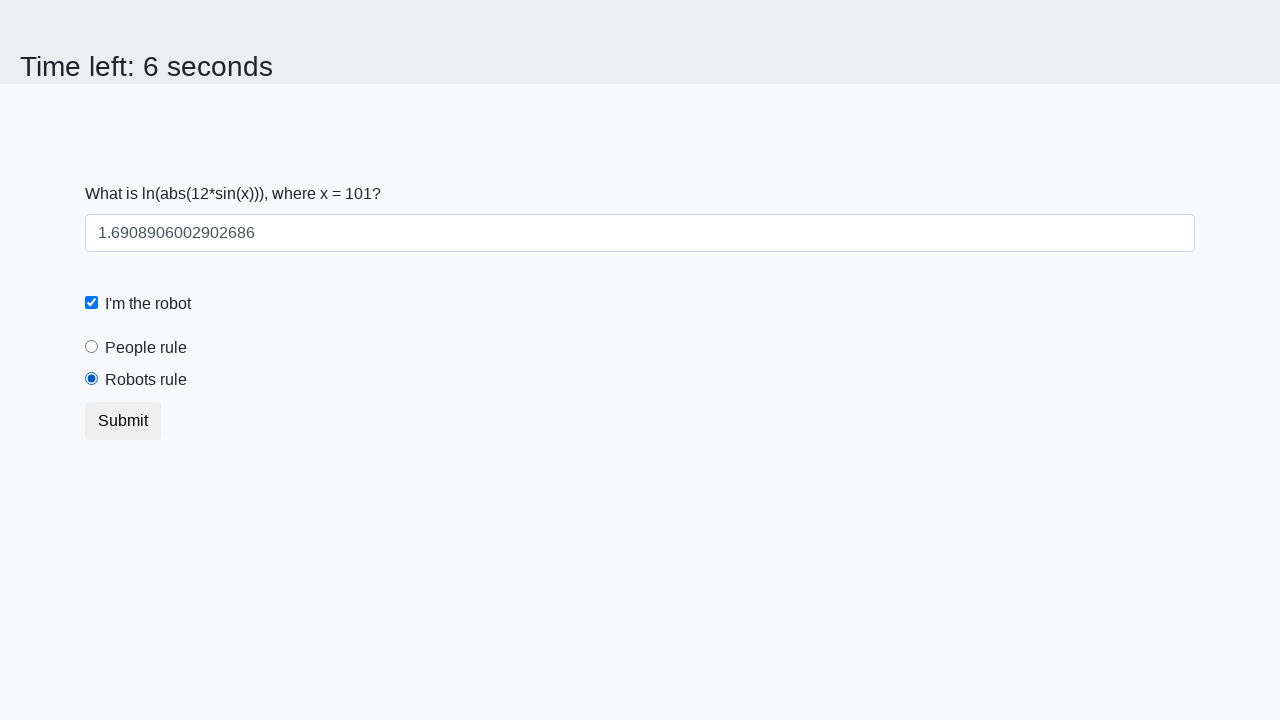

Submitted the form at (123, 421) on body > div > form > button
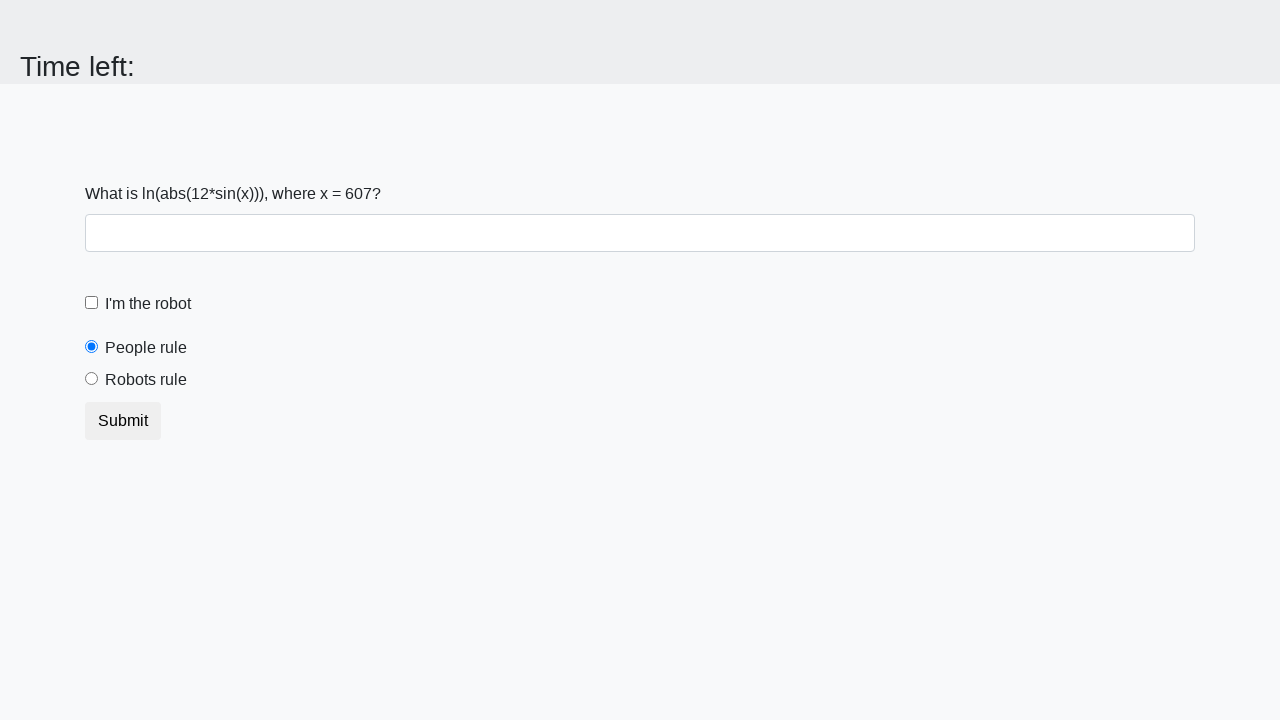

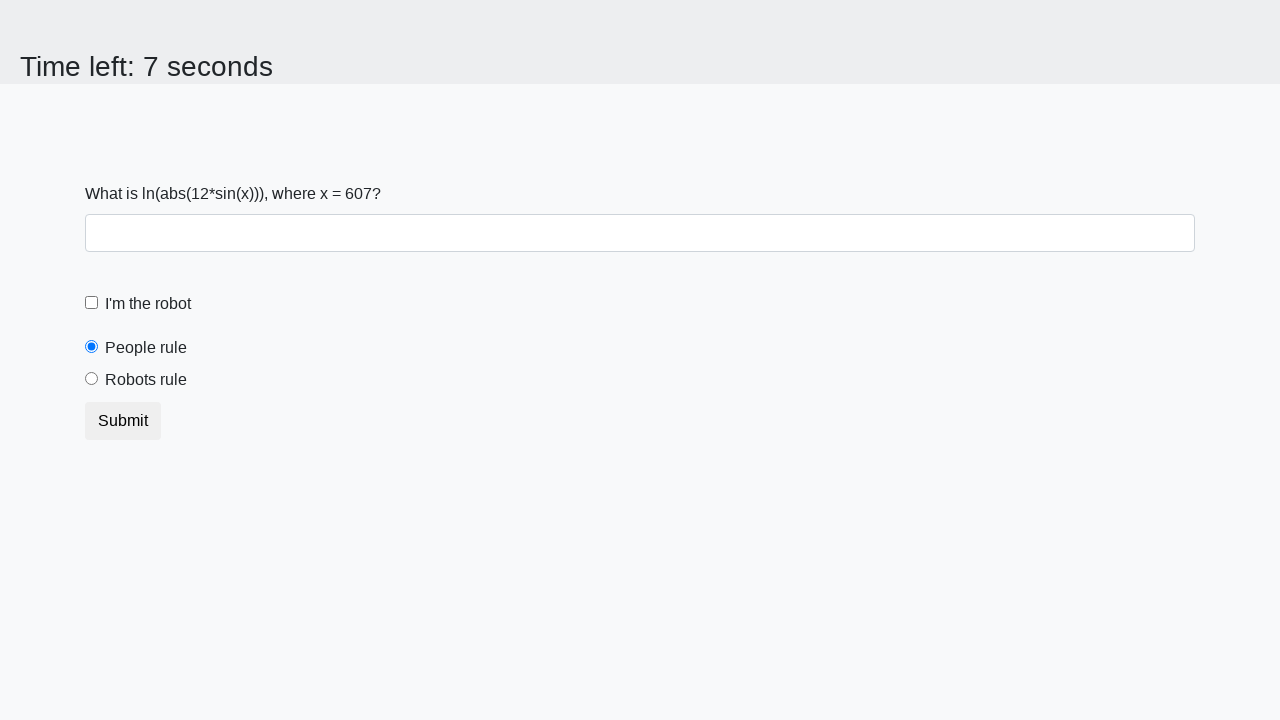